Tests multi-window handling by opening a new browser window, switching to it, verifying content, and switching back to the parent window

Starting URL: https://demoqa.com/browser-windows

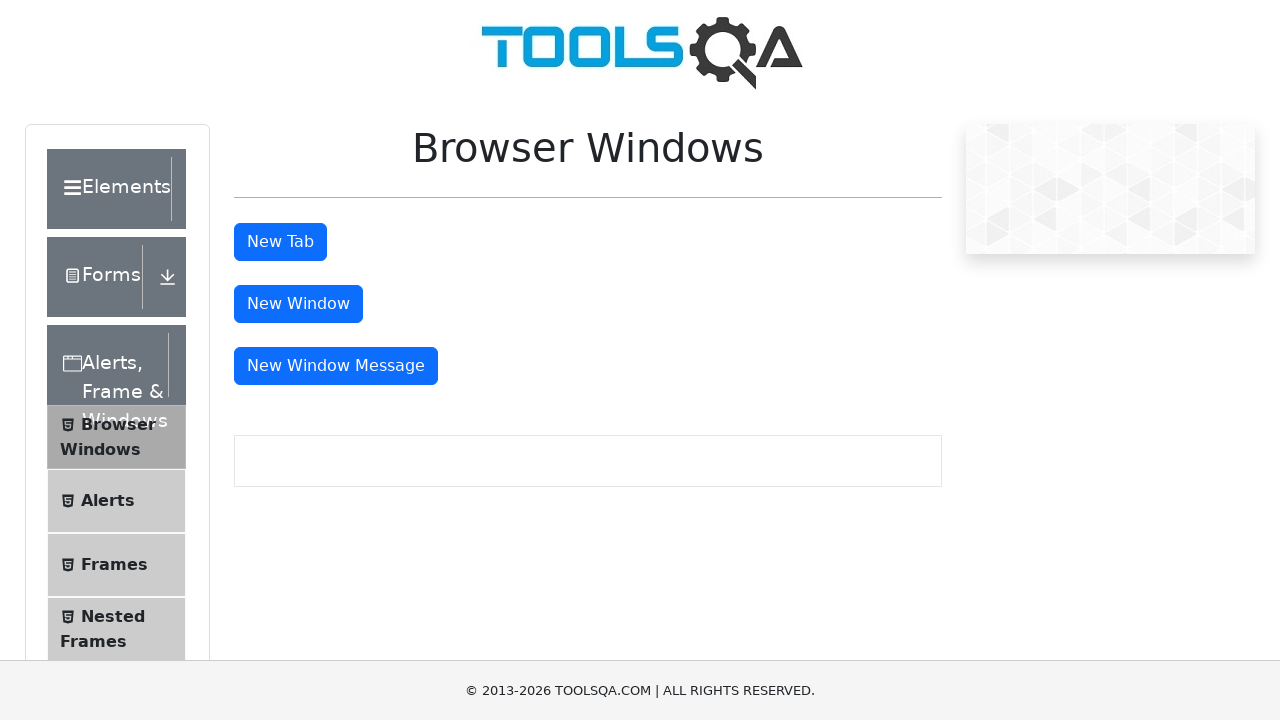

Clicked button to open new browser window at (298, 304) on #windowButton
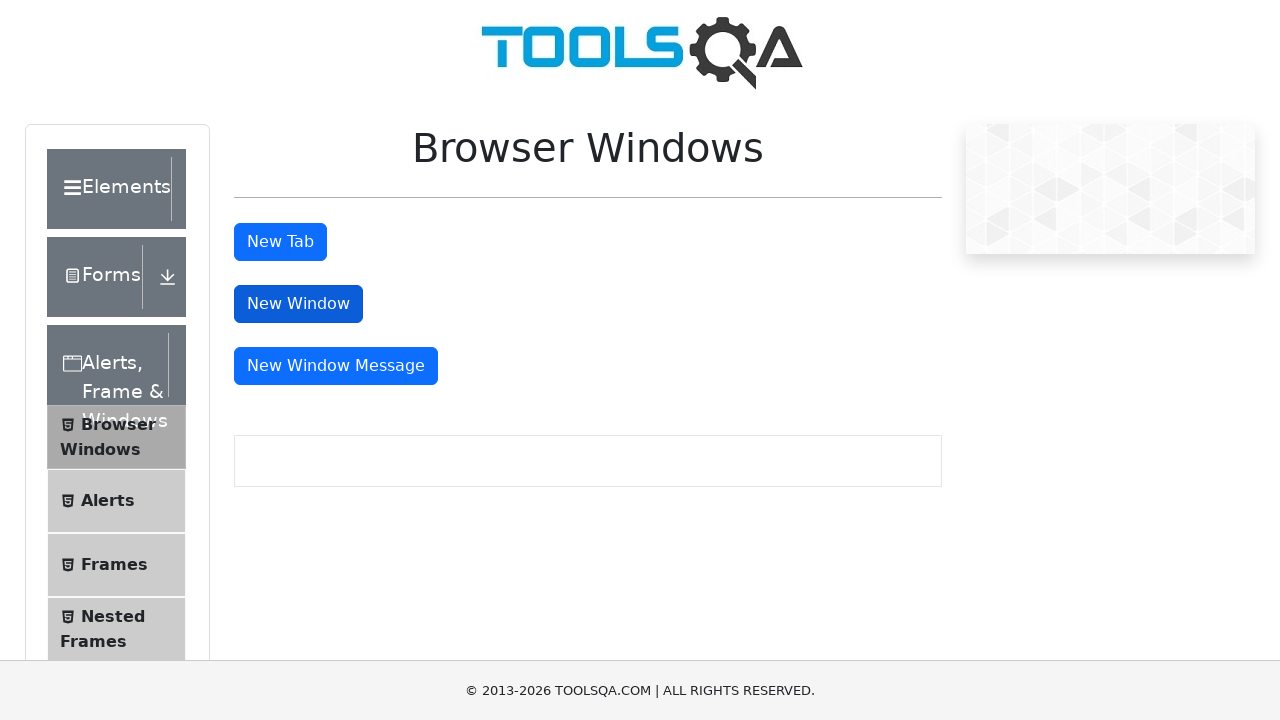

New window opened and captured
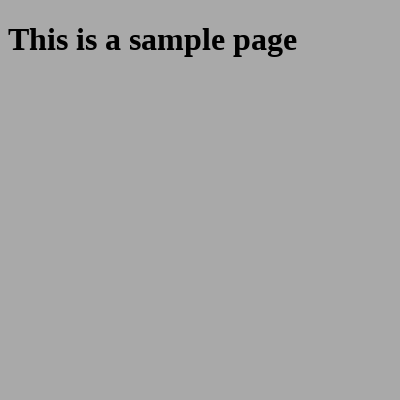

New window fully loaded
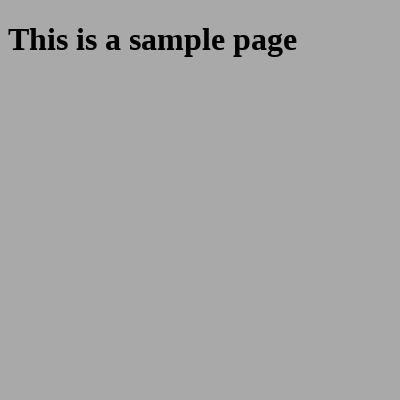

Extracted heading text from new window: 'This is a sample page'
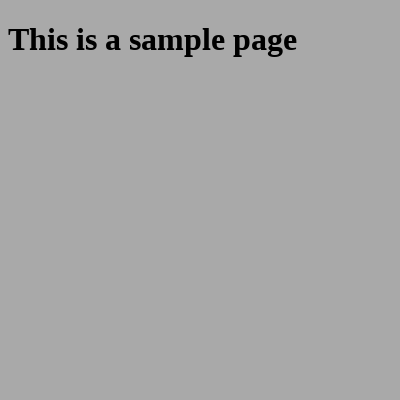

Closed the new browser window
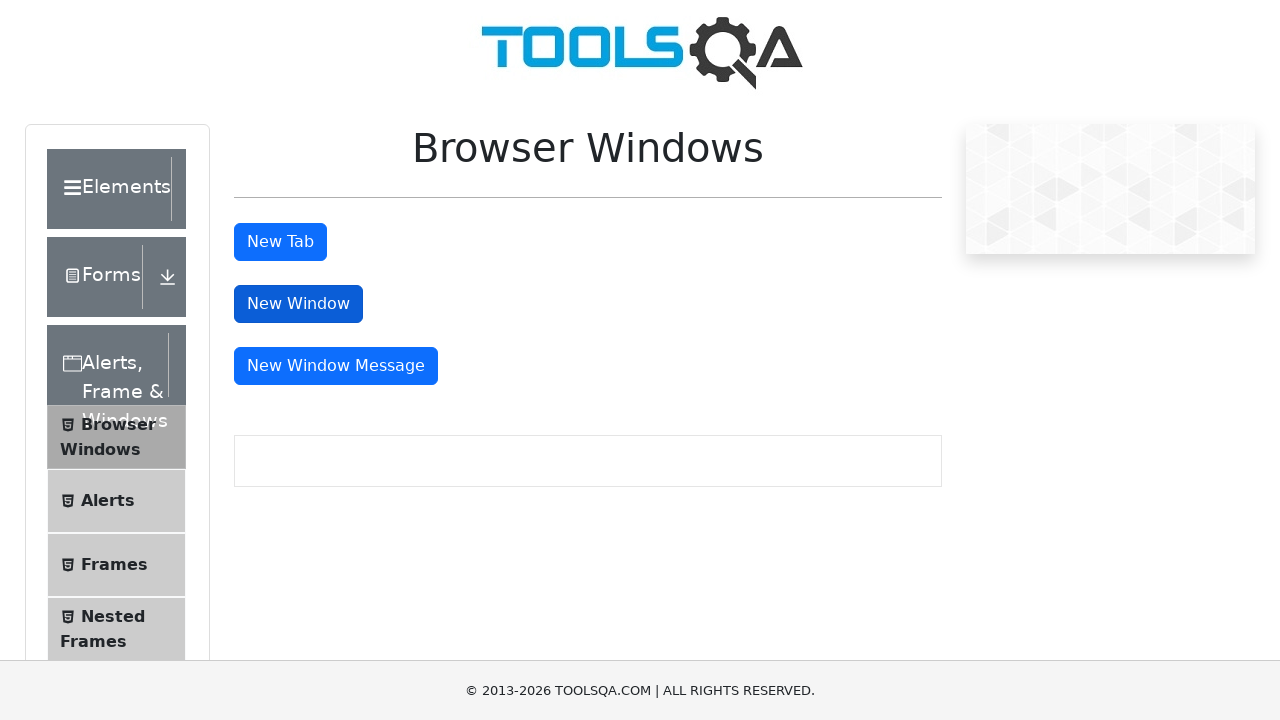

Parent window remains active after closing child window
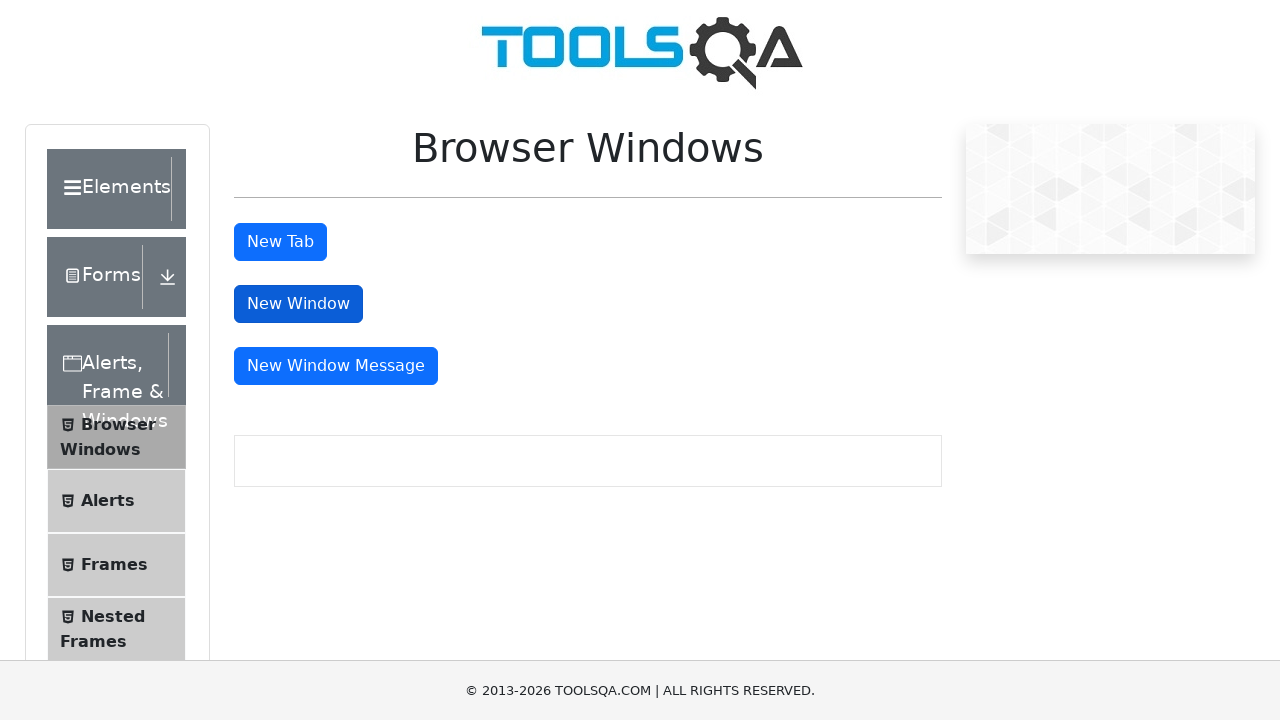

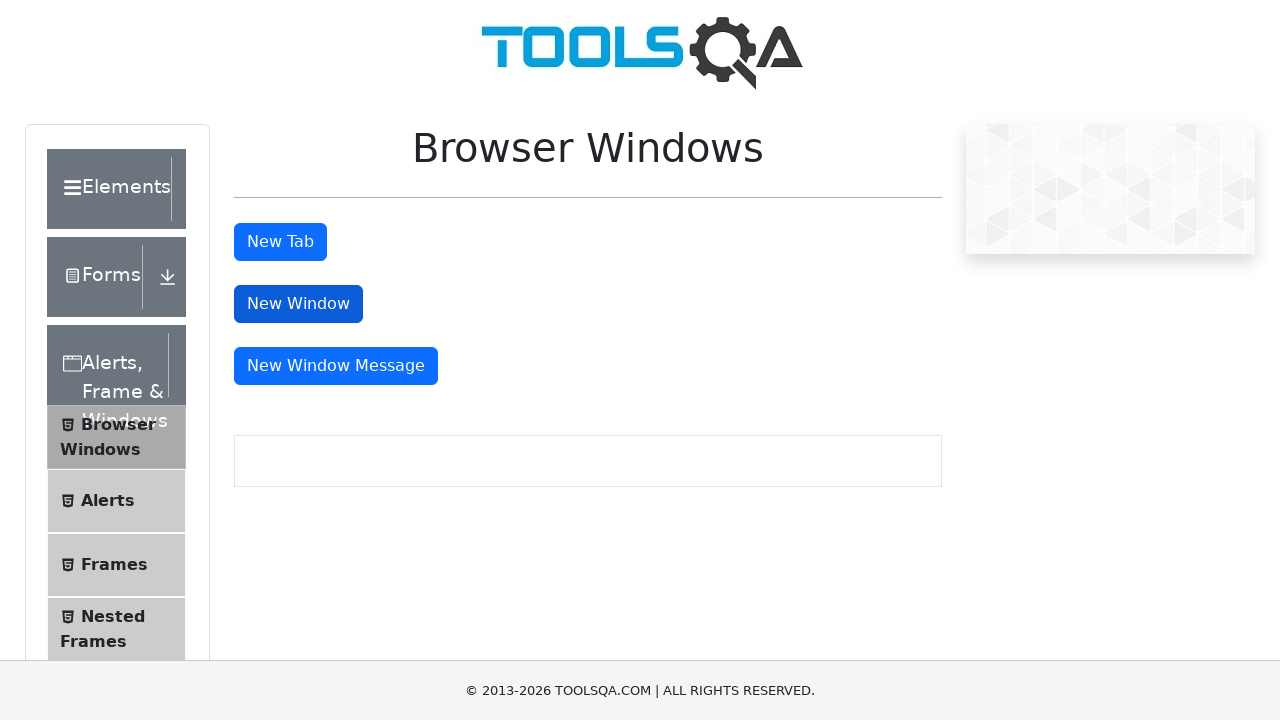